Tests navigation to REFRIGERATORS section by hovering over CATALOG, then HOME APPLIANCES, then clicking REFRIGERATORS in the submenu

Starting URL: http://intershop5.skillbox.ru/

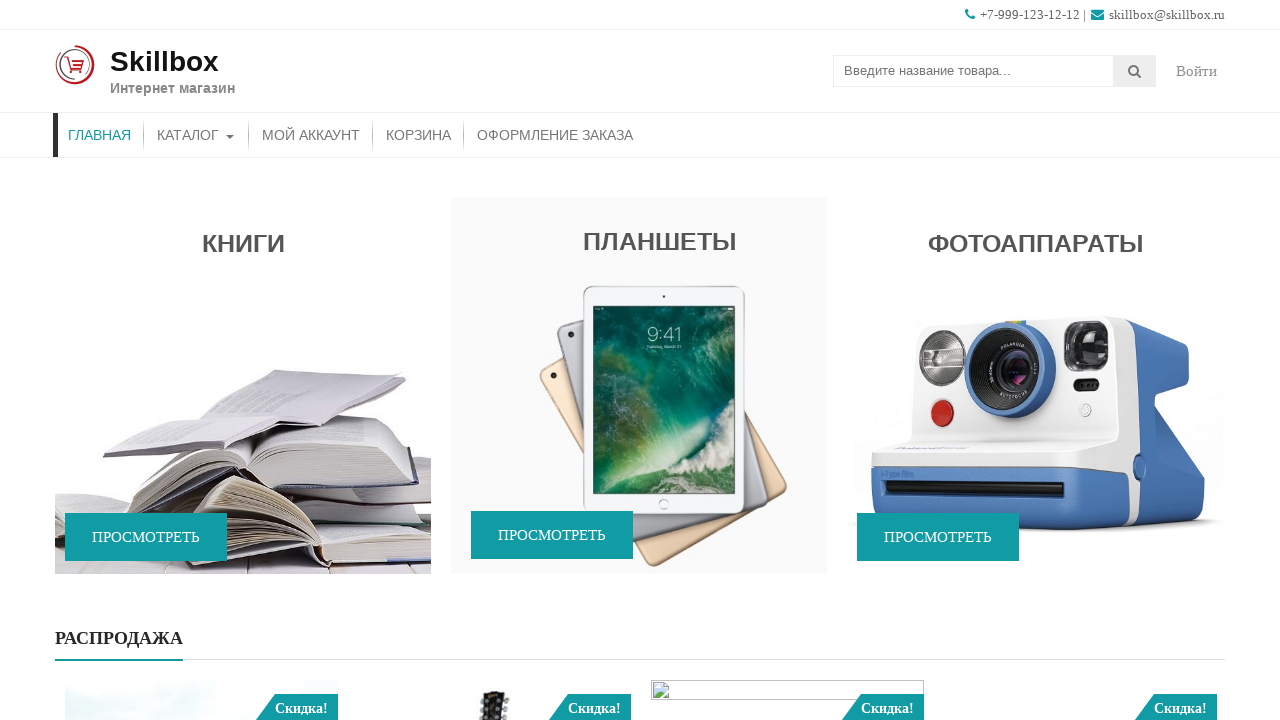

Hovered over CATALOG menu at (196, 135) on #menu-item-46
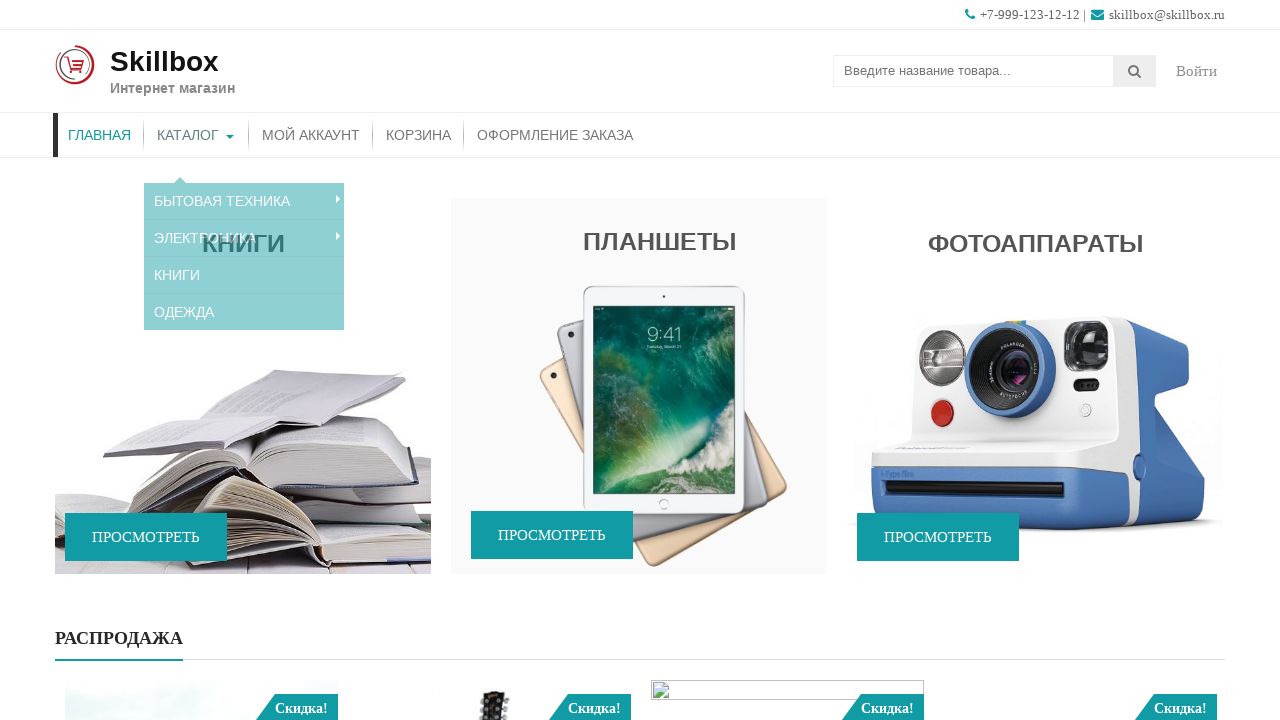

Hovered over HOME APPLIANCES submenu at (244, 187) on #menu-item-119
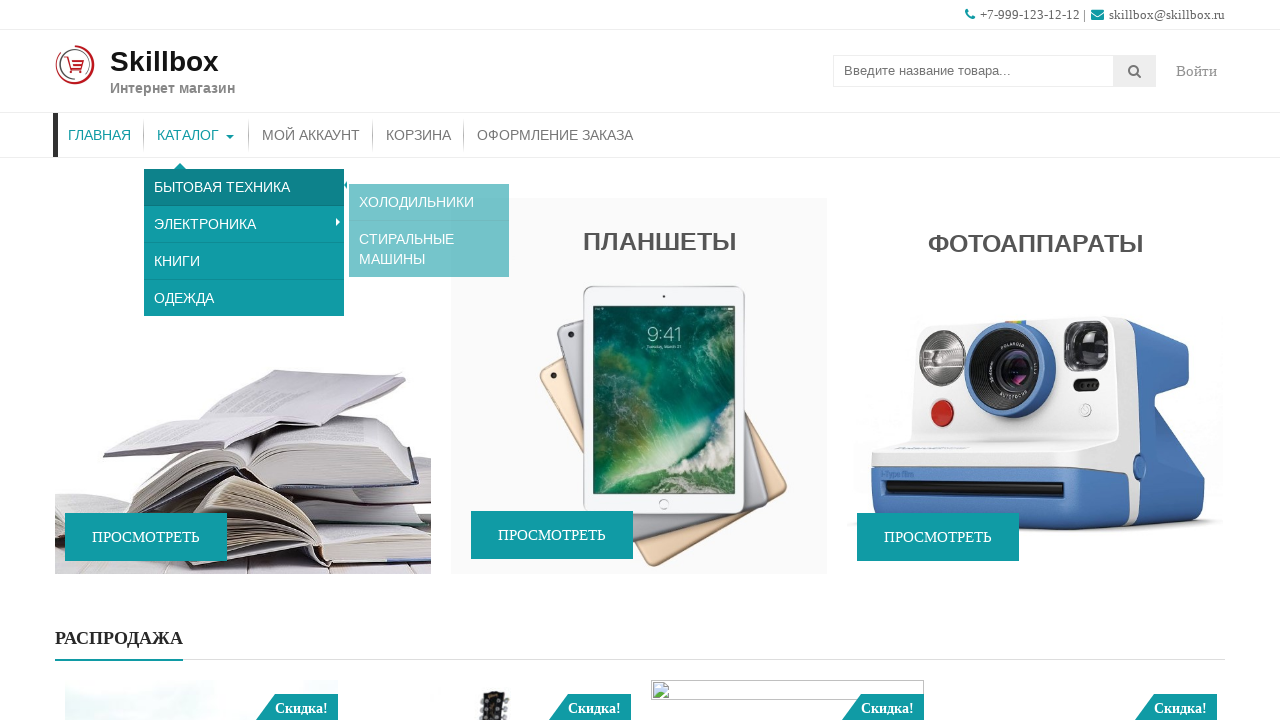

Hovered over REFRIGERATORS submenu item at (429, 187) on #menu-item-120
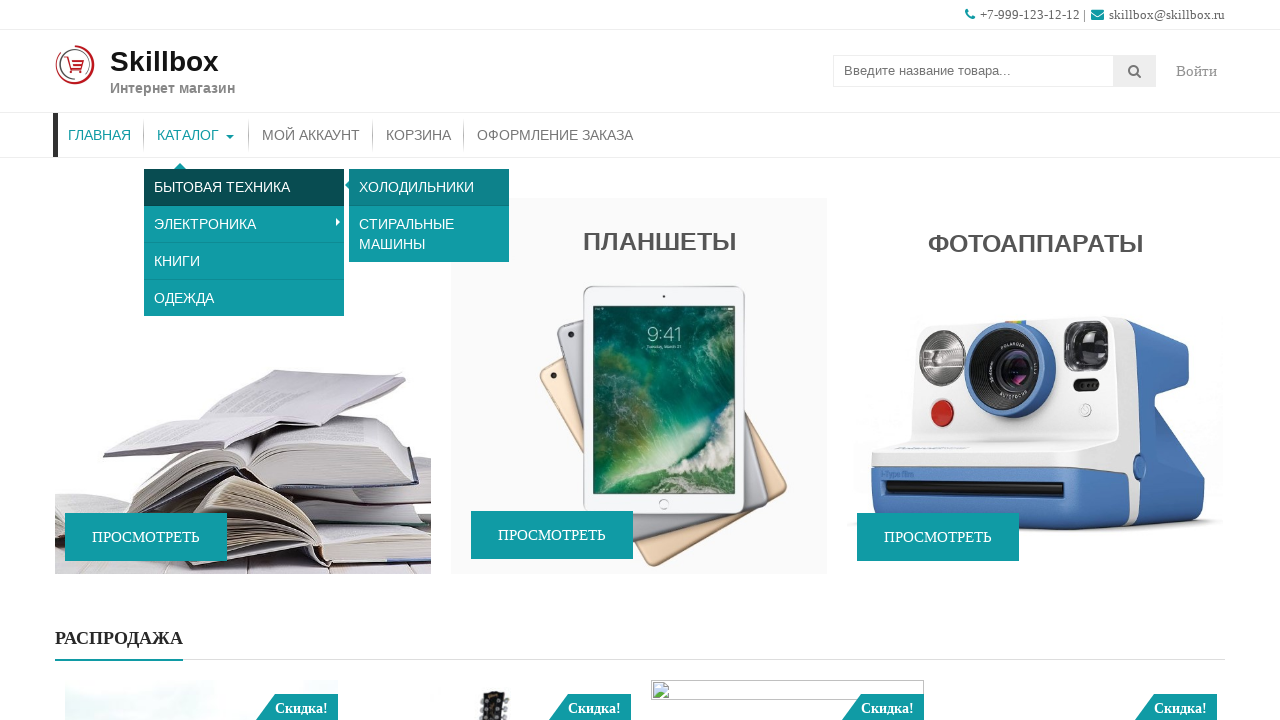

Clicked on REFRIGERATORS menu item at (429, 187) on #menu-item-120
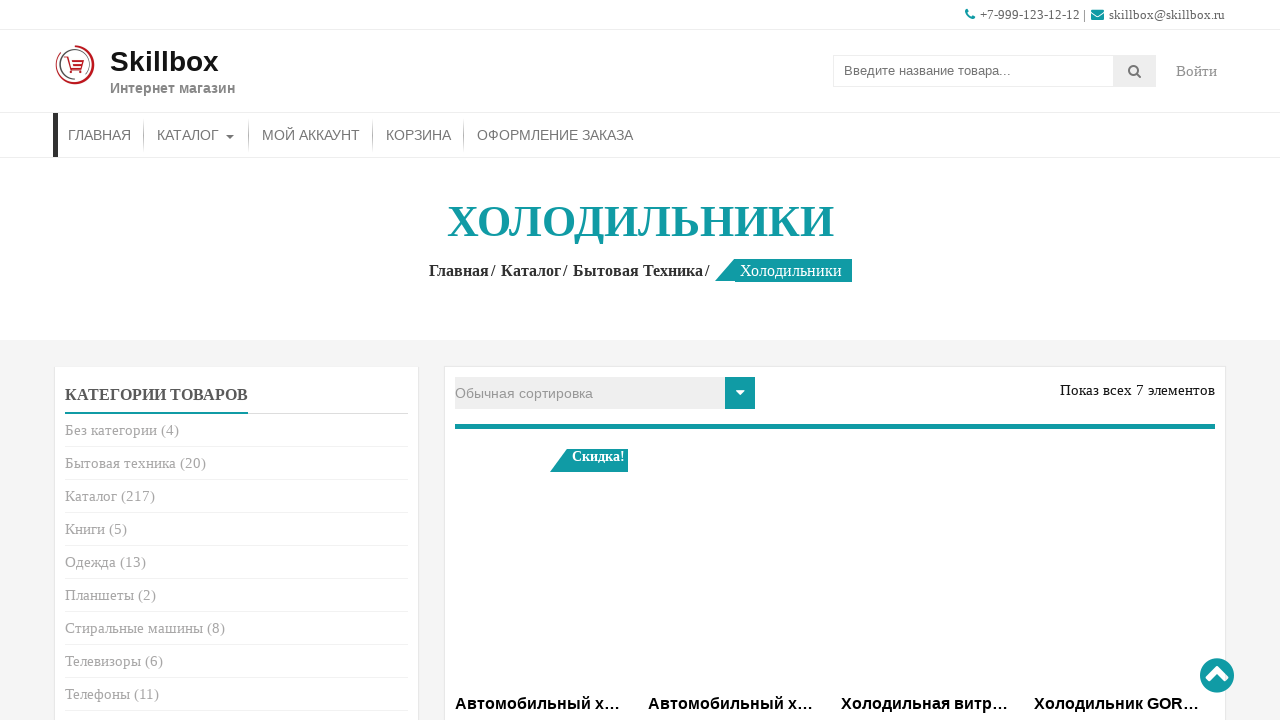

Refrigerators section title loaded and displayed
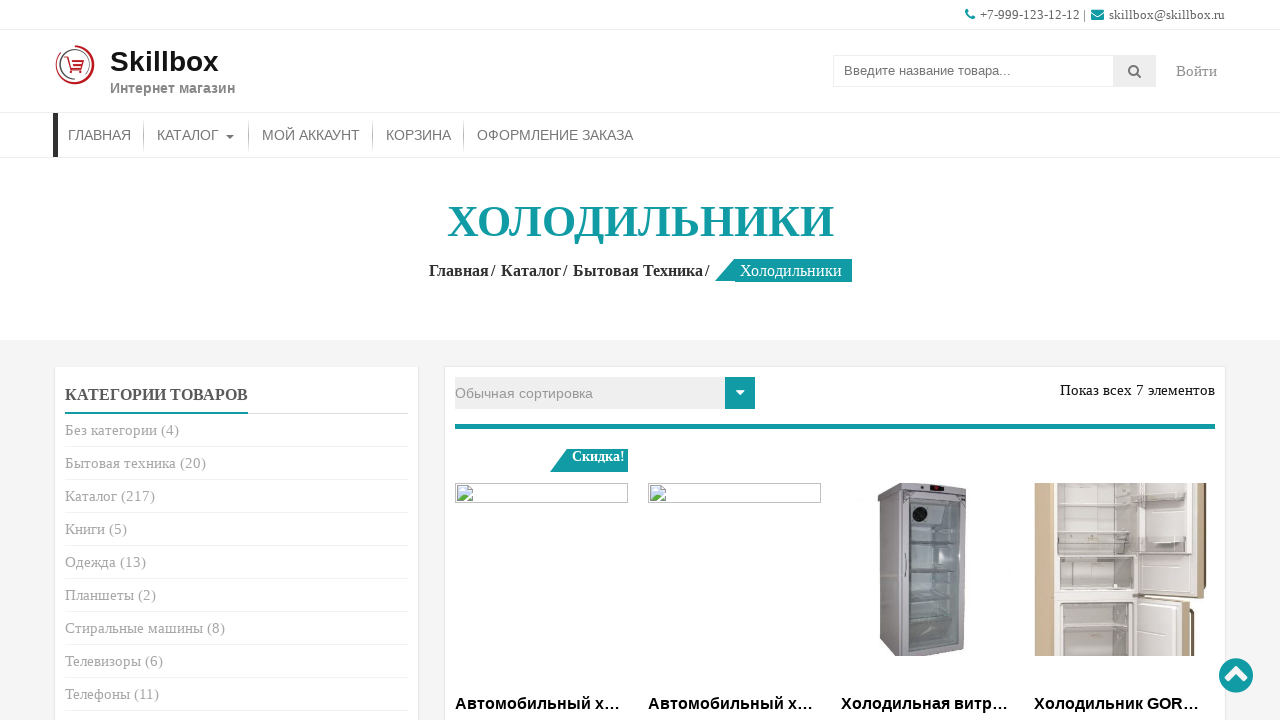

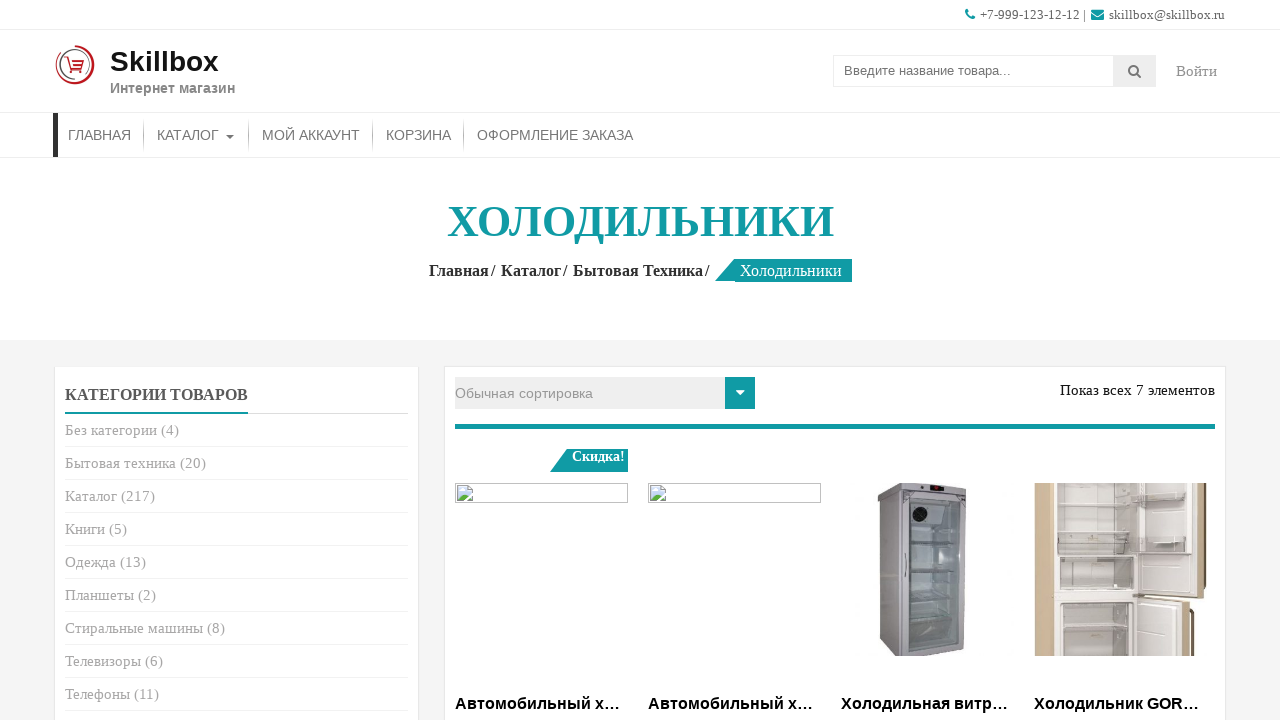